Tests the economic calendar filtering functionality by applying a country filter (Germany), unchecking holidays, selecting a date range, and interacting with the download menu options.

Starting URL: https://www.marketpulse.com/tools/economic-calendar/

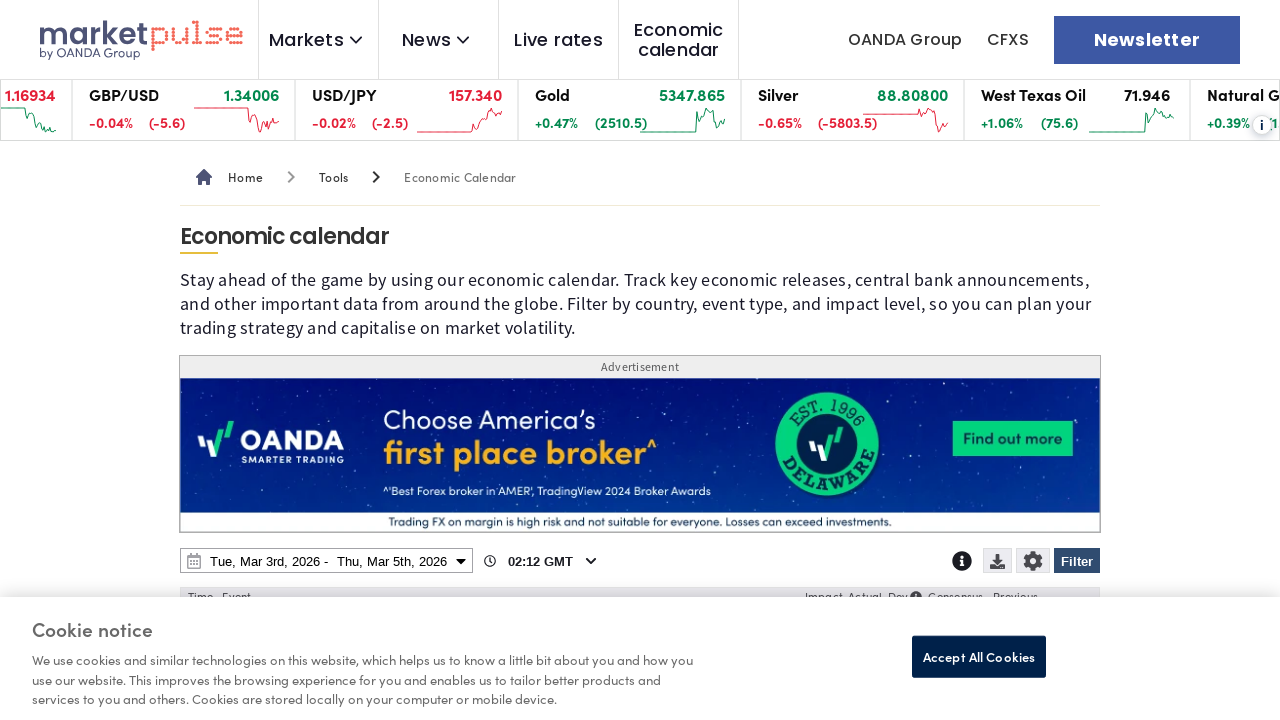

Page loaded with domcontentloaded state
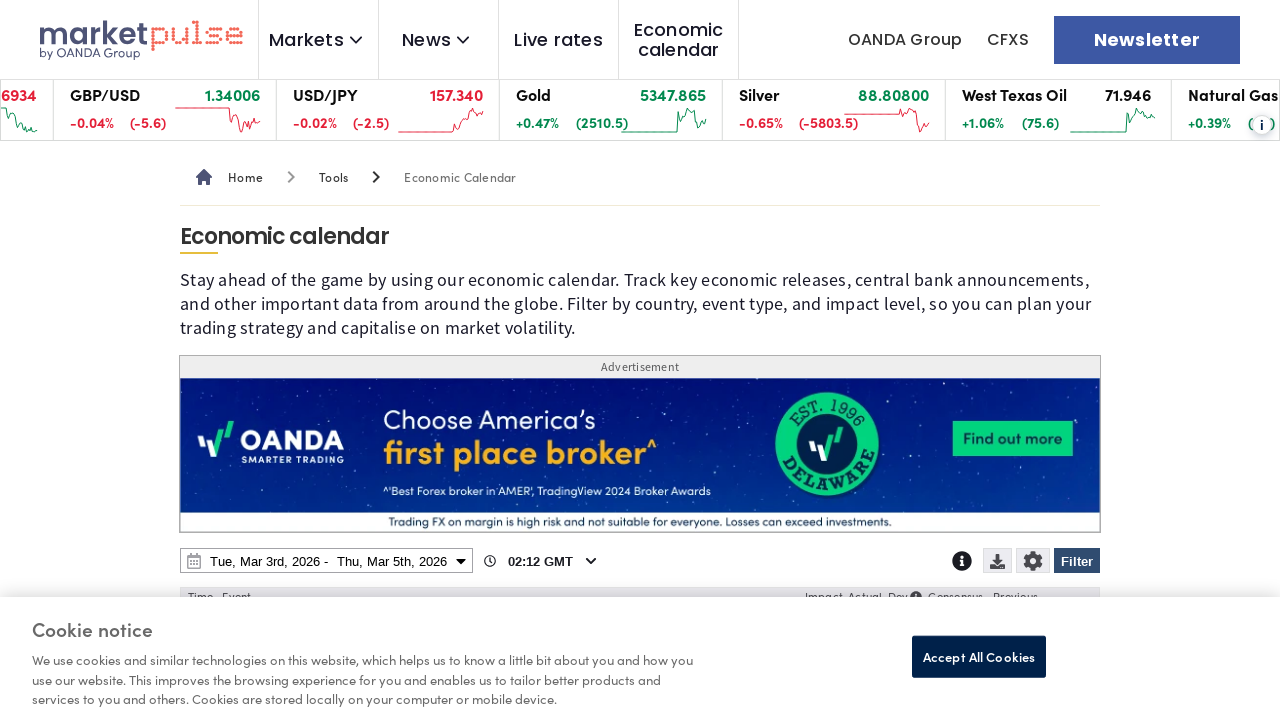

Clicked Filter button to open filter menu at (1077, 561) on internal:role=button[name="Filter"i]
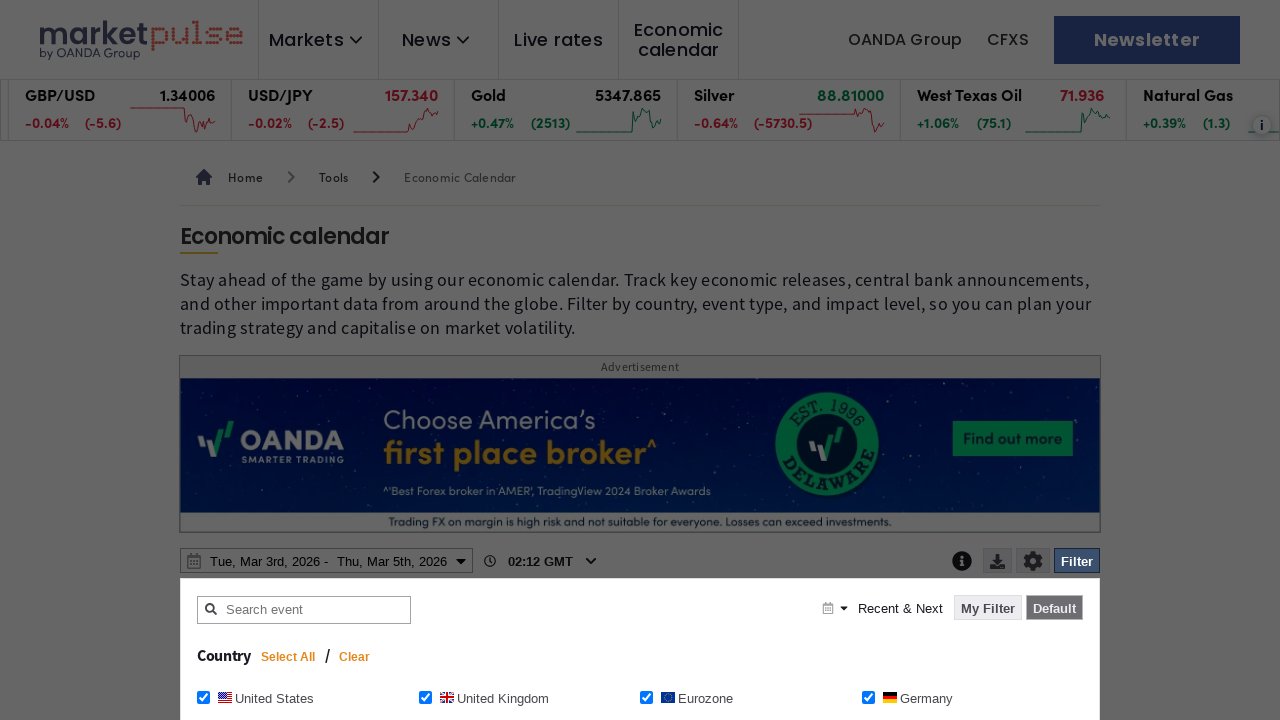

Clear button appeared in filter menu
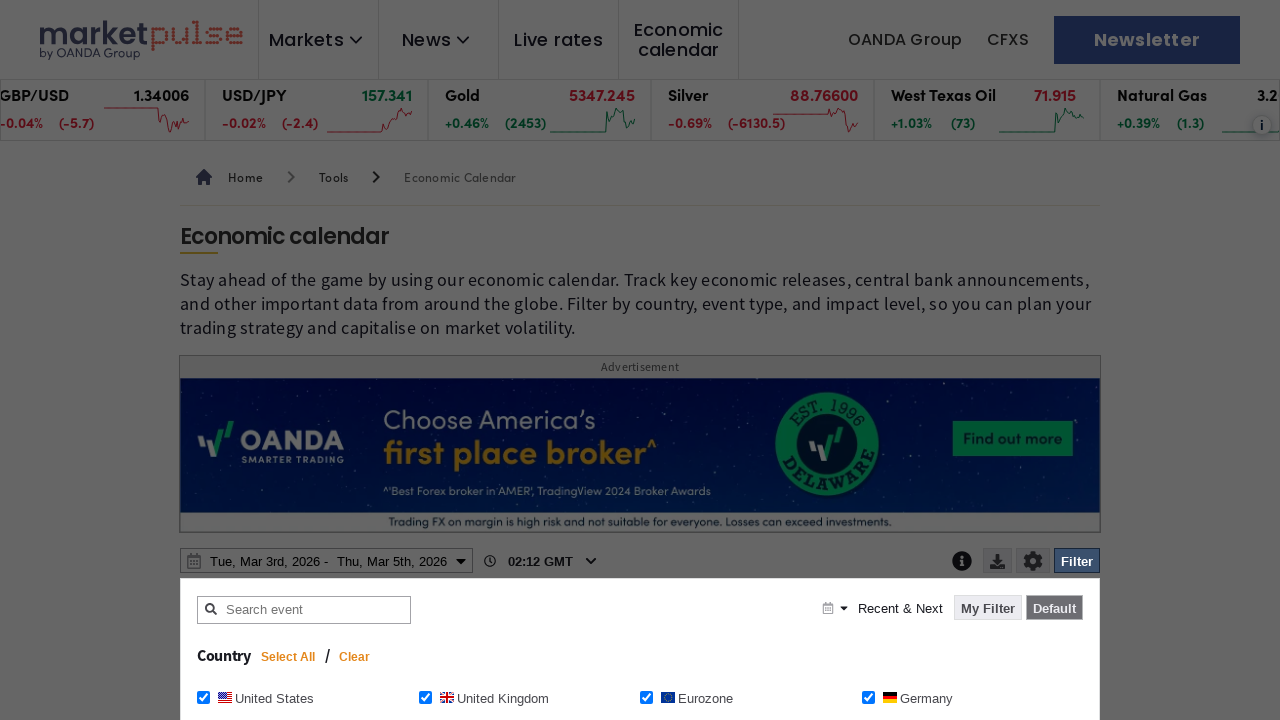

Clicked Clear button to reset all filters at (355, 657) on internal:role=button[name="Clear"i]
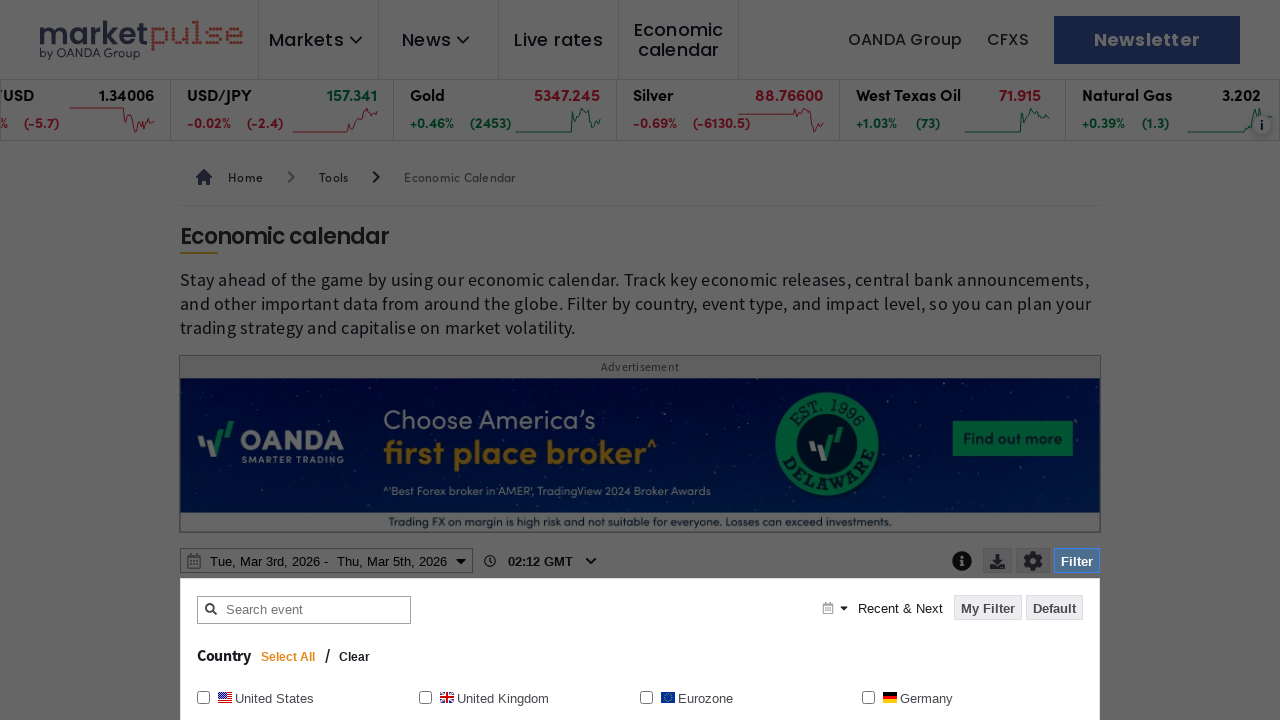

Waited 1200ms for filter clearing animation
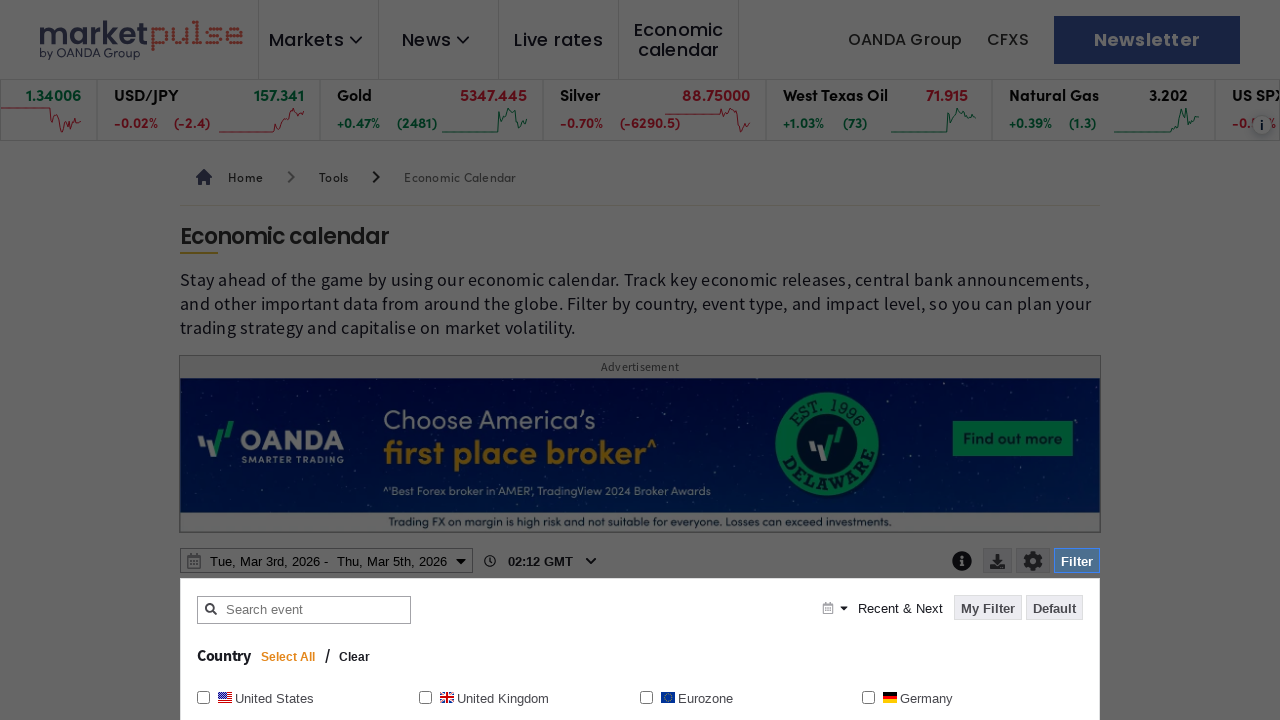

Checked Germany checkbox in country filter at (868, 697) on internal:role=checkbox[name="Germany Germany"i]
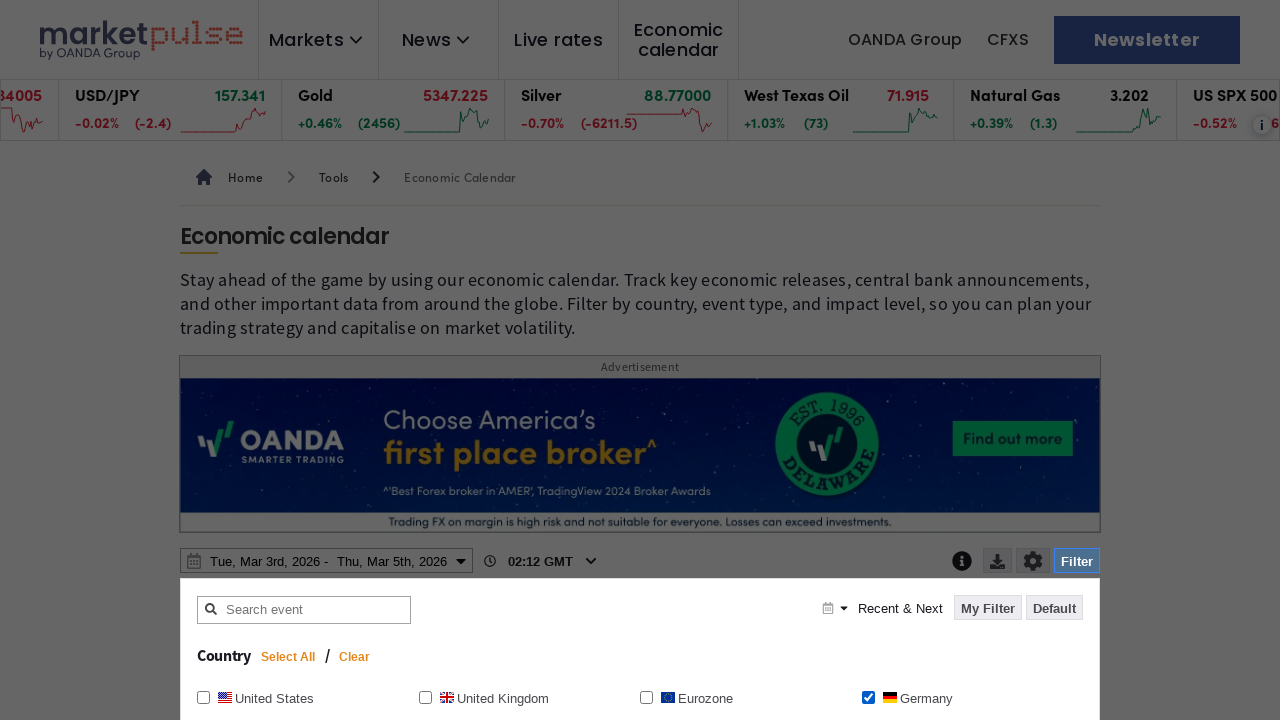

Waited 1200ms for Germany filter to apply
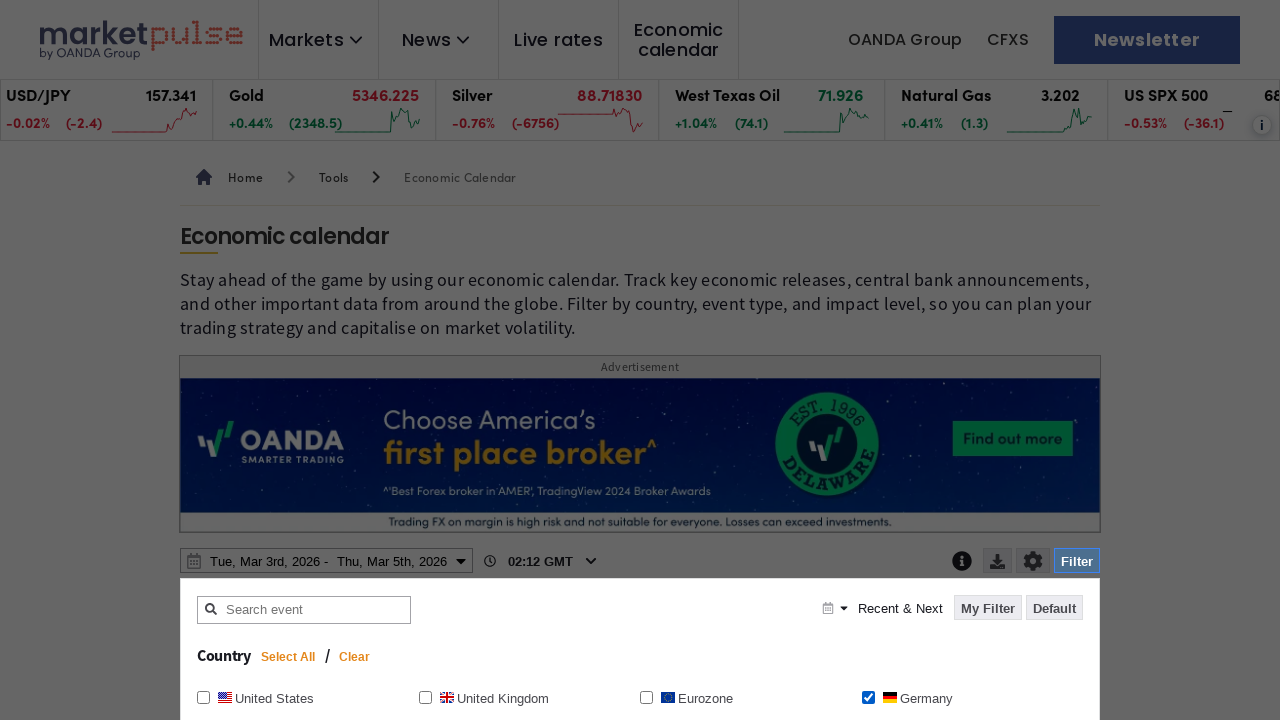

Unchecked Holidays checkbox at (868, 360) on internal:role=checkbox[name="Holidays"i]
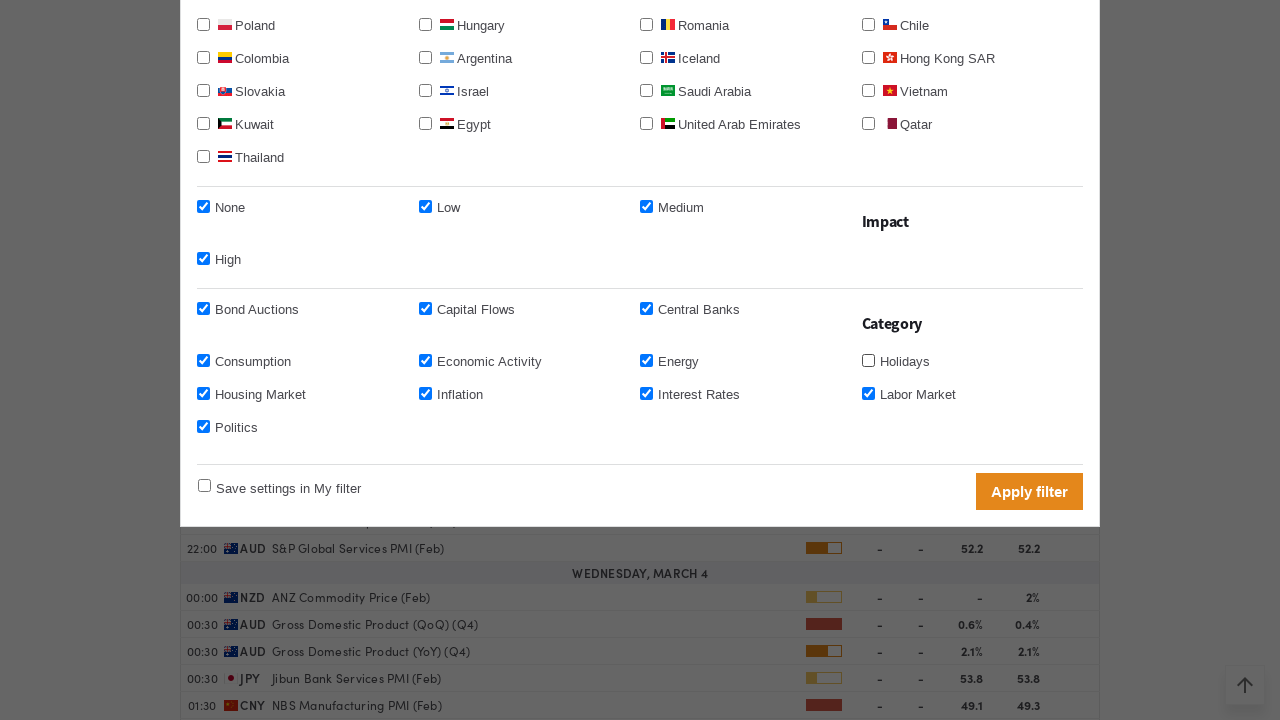

Waited 1200ms for filter adjustments
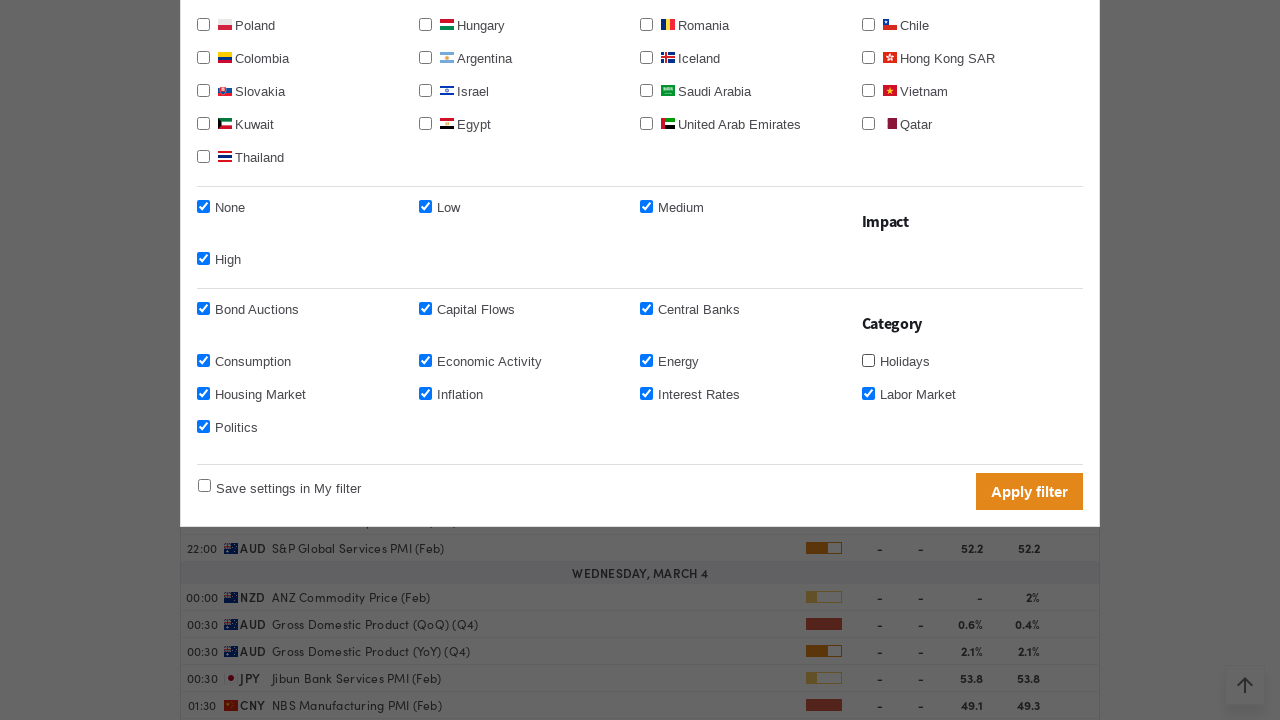

Clicked Apply filter button to confirm Germany filter selection at (1030, 491) on internal:role=button[name="Apply filter"i]
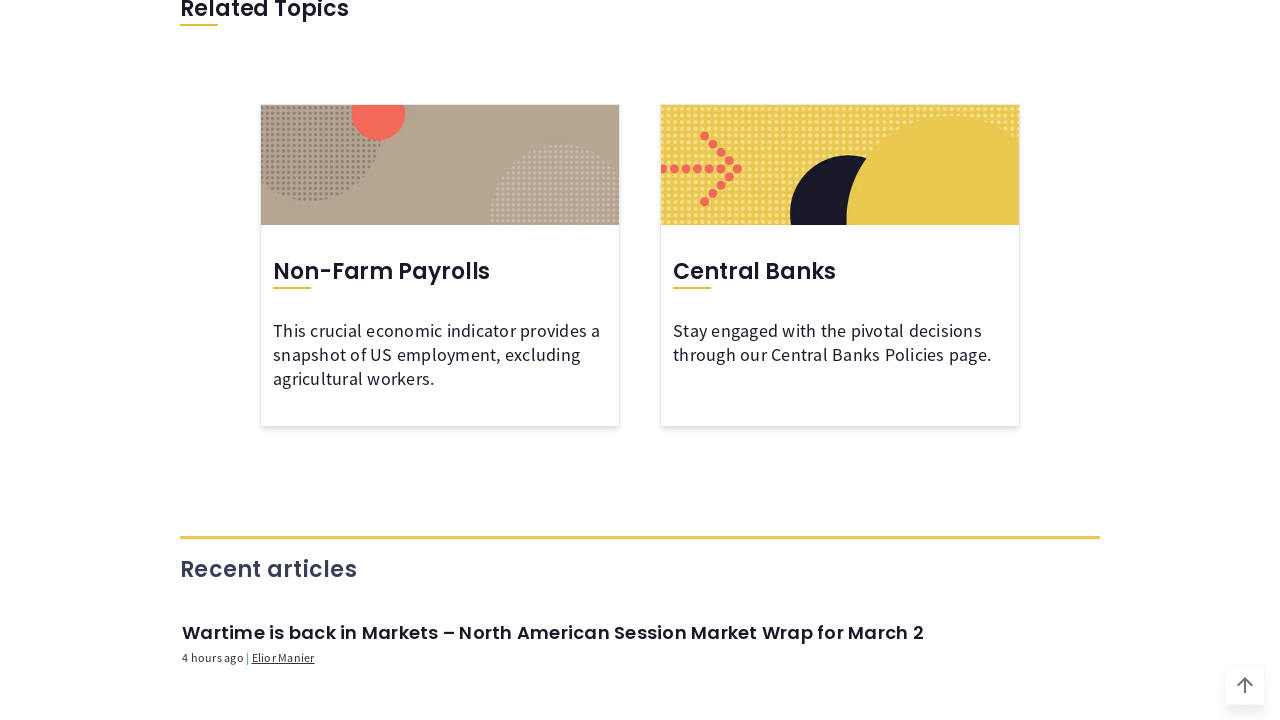

Waited 1200ms for filter application
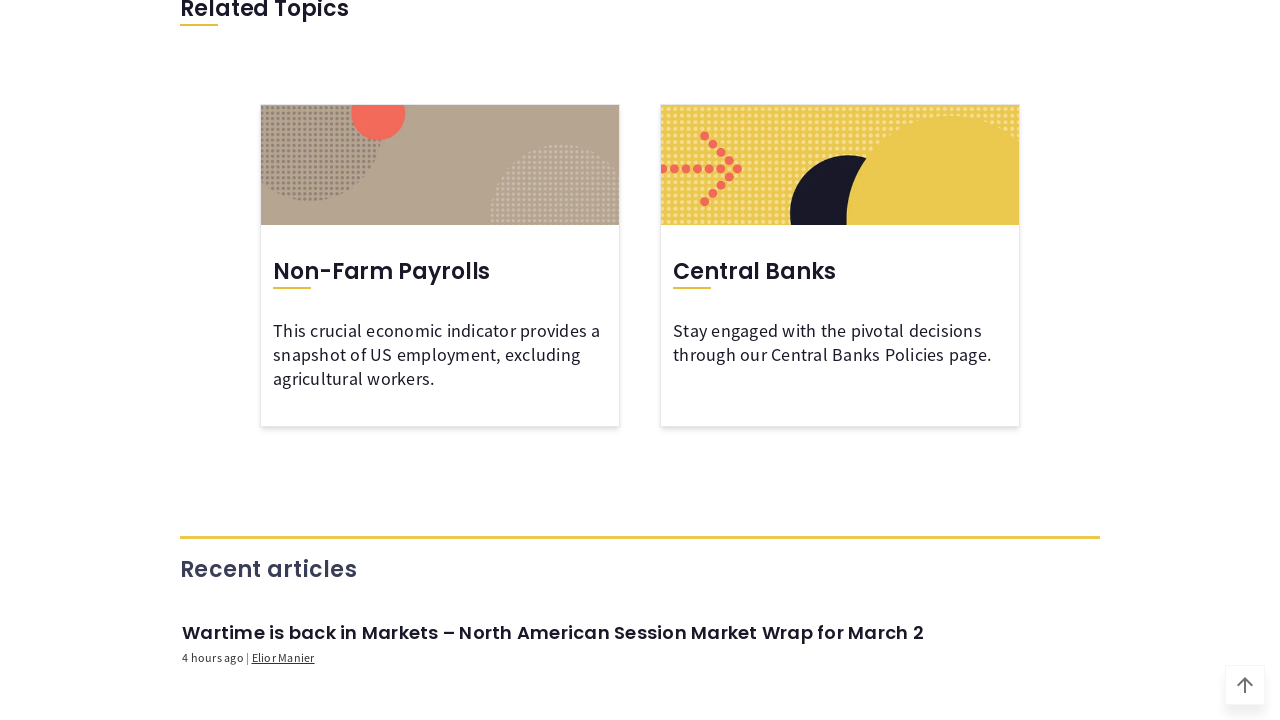

Clicked date range picker button to open date selection at (326, 361) on internal:role=button[name=/^.* - .*$/]
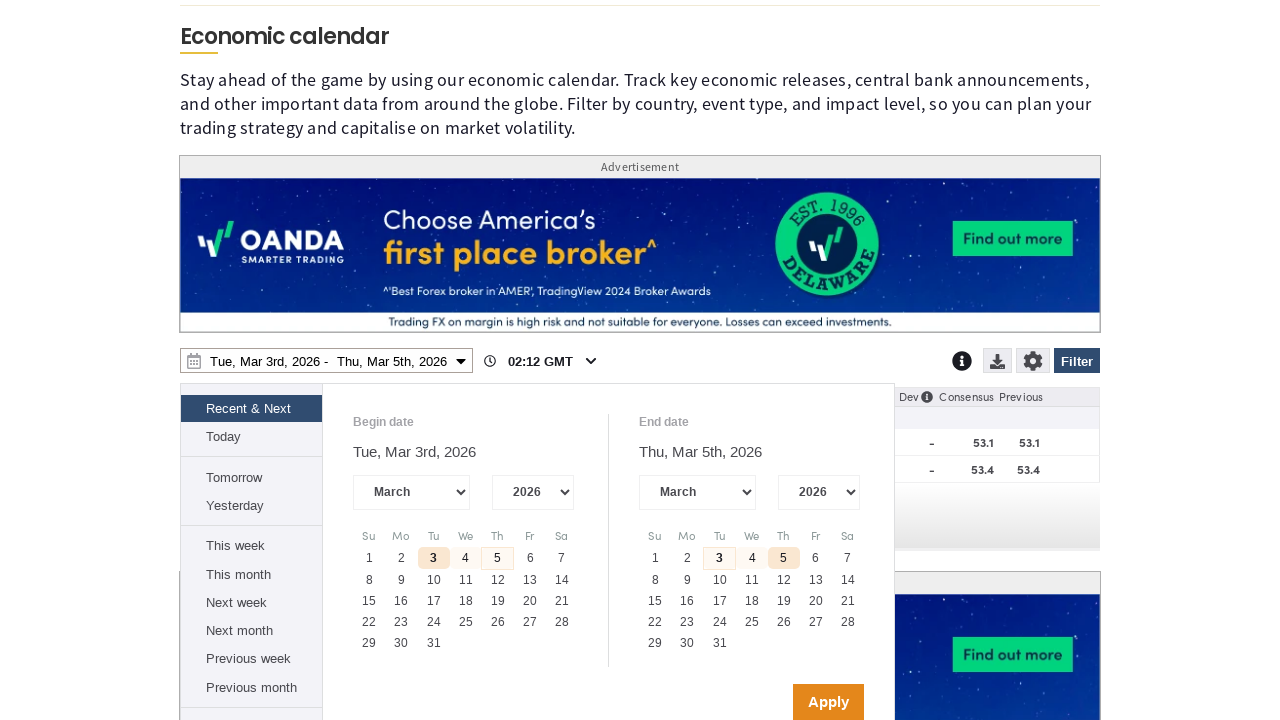

Waited 1200ms for date range picker to open
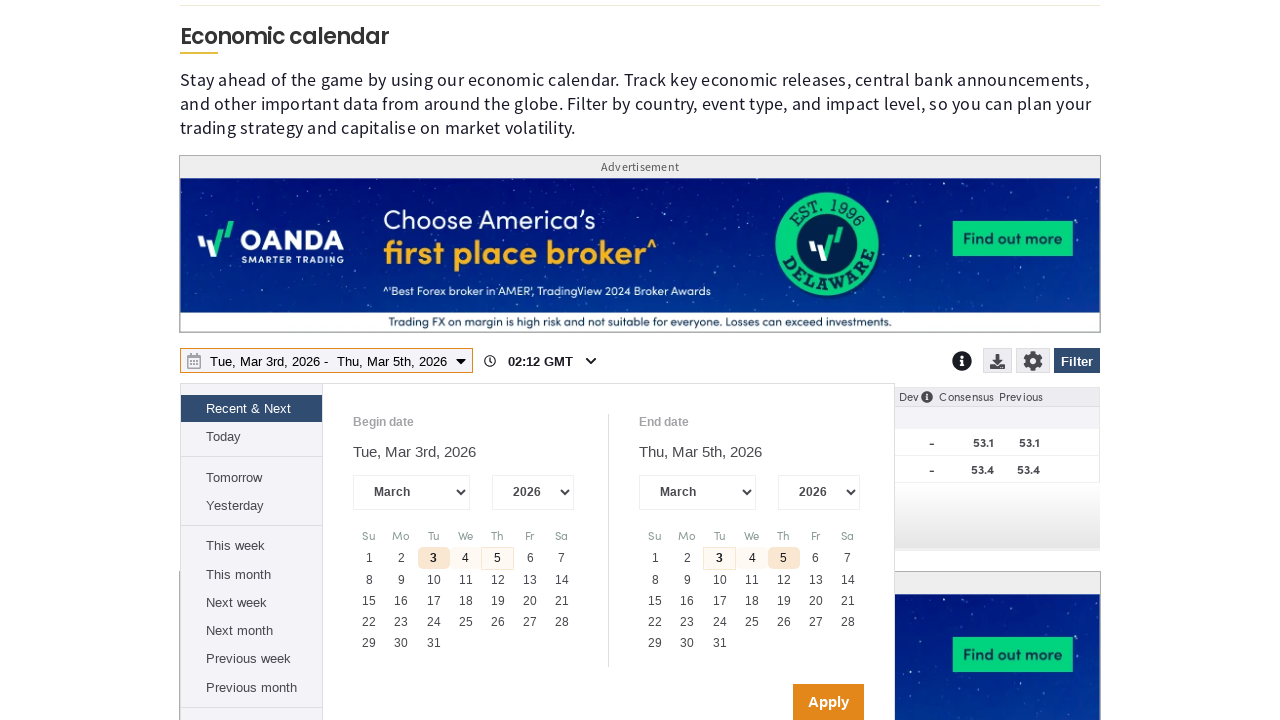

Year selector combobox found and ready
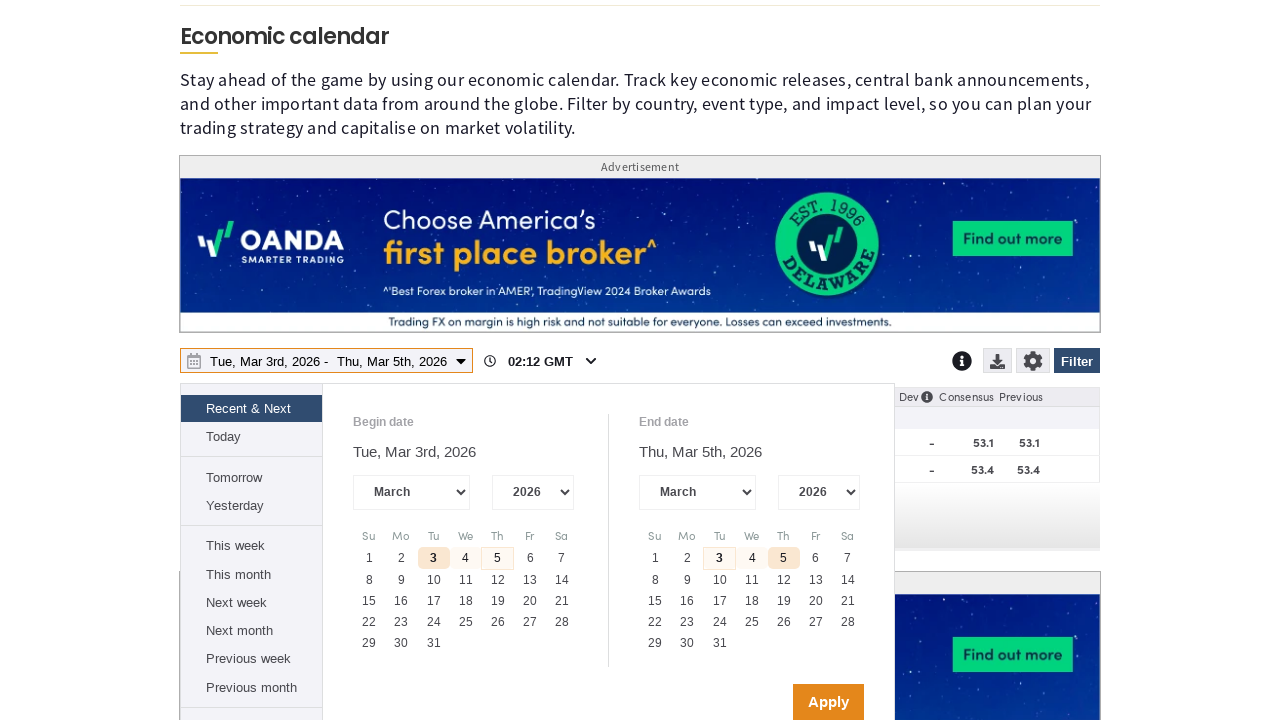

Retrieved available years from dropdown: ['2007', '2008', '2009', '2010', '2011', '2012', '2013', '2014', '2015', '2016', '2017', '2018', '2019', '2020', '2021', '2022', '2023', '2024', '2025', '2026', '2027']
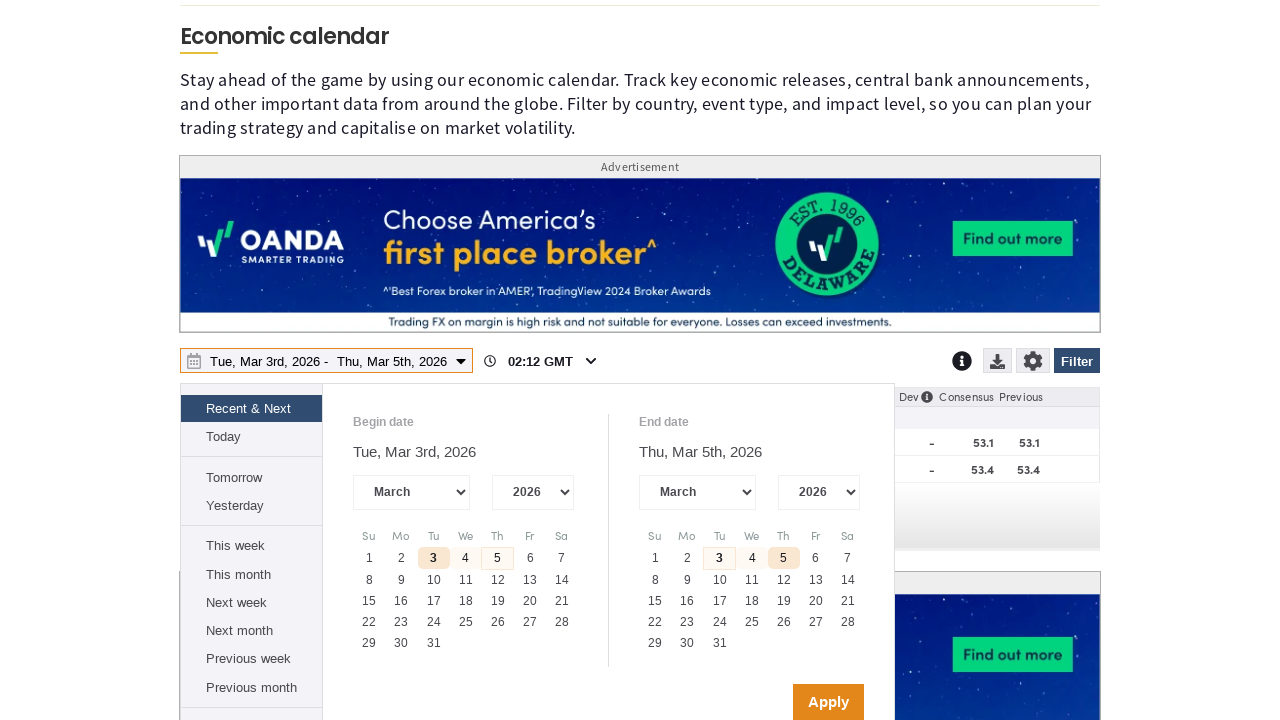

Selected last available year: 2027 on internal:role=combobox >> nth=3
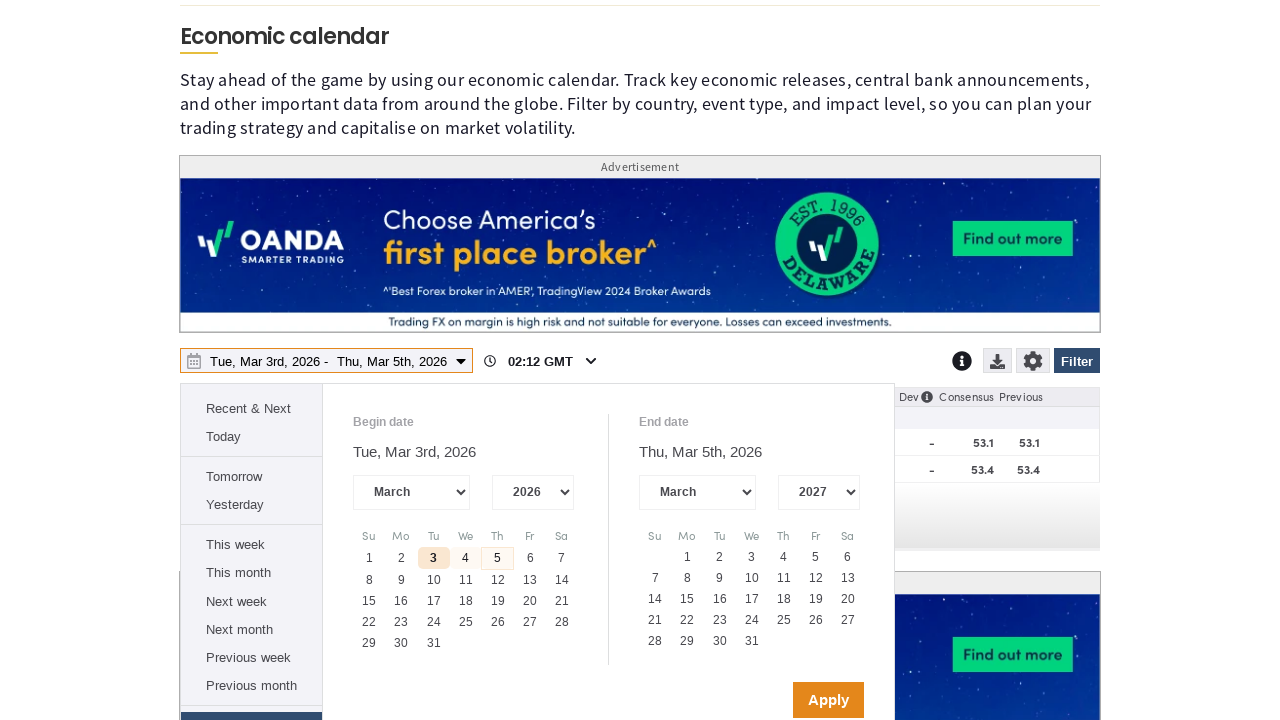

Waited 1200ms for year selection to update calendar
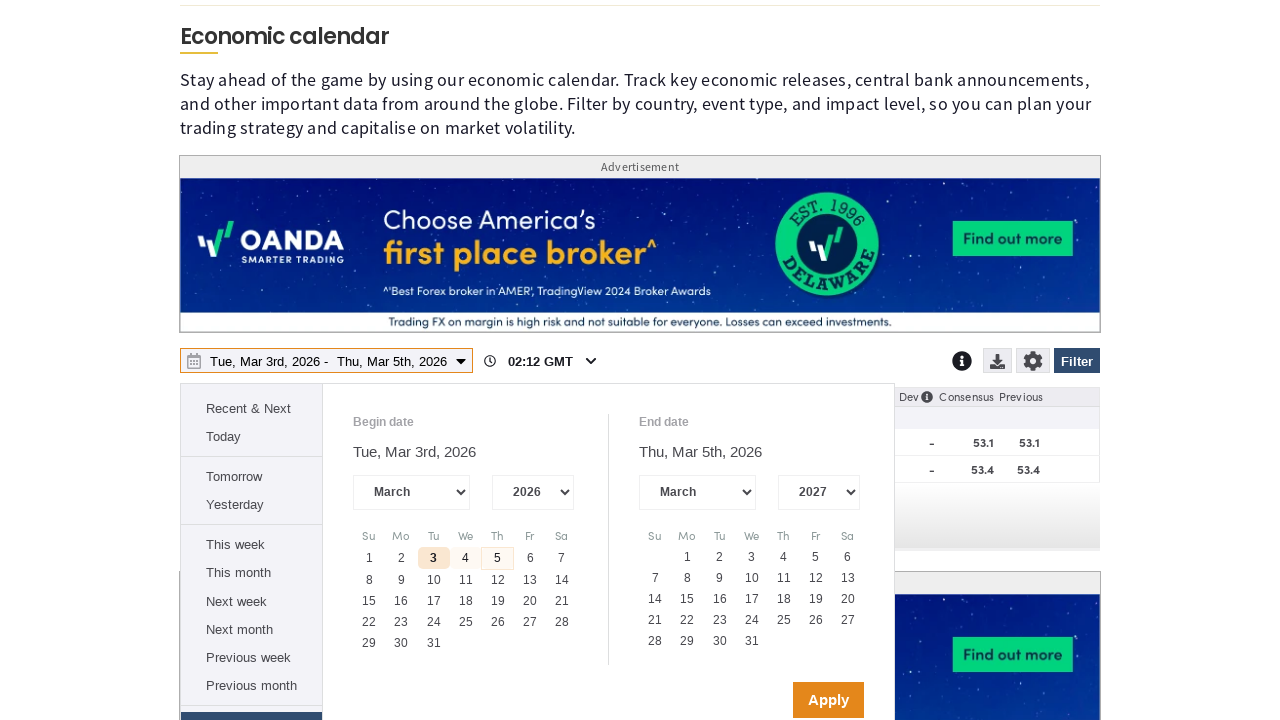

Clicked last available day in calendar to select end date at (752, 641) on div[role='gridcell']:not([aria-disabled='true']) >> nth=-1
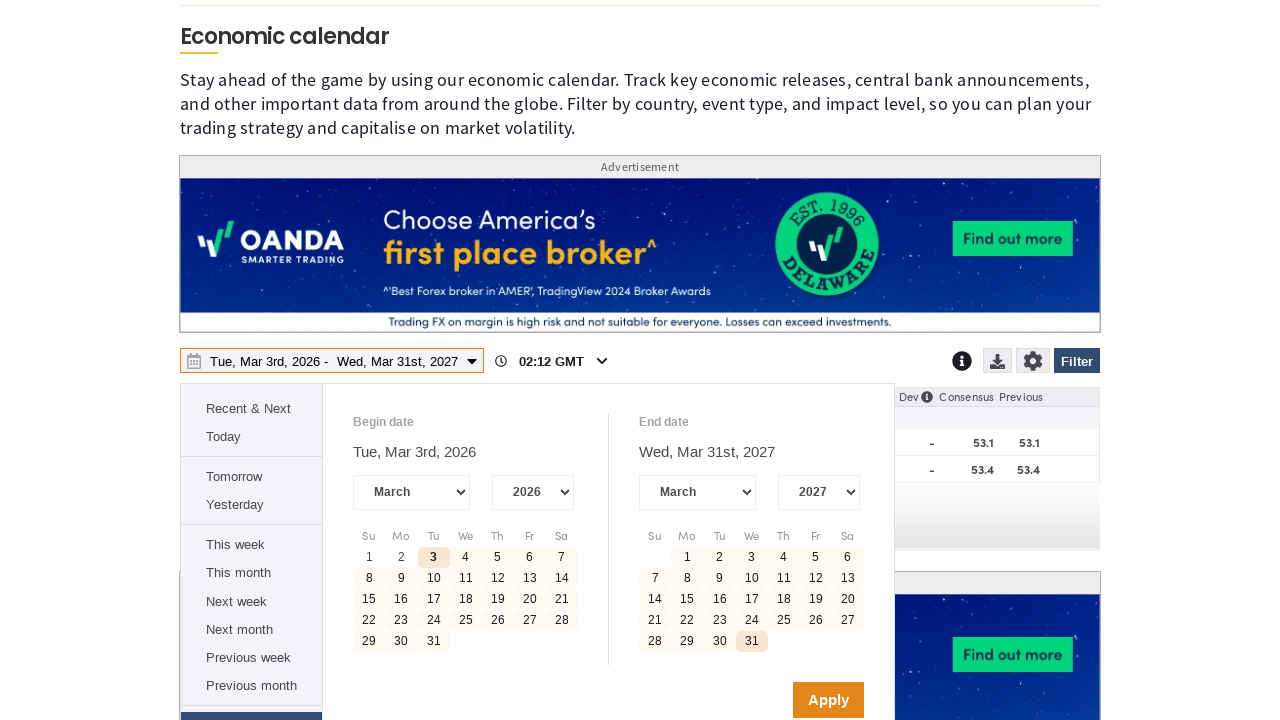

Waited 1200ms for date selection to register
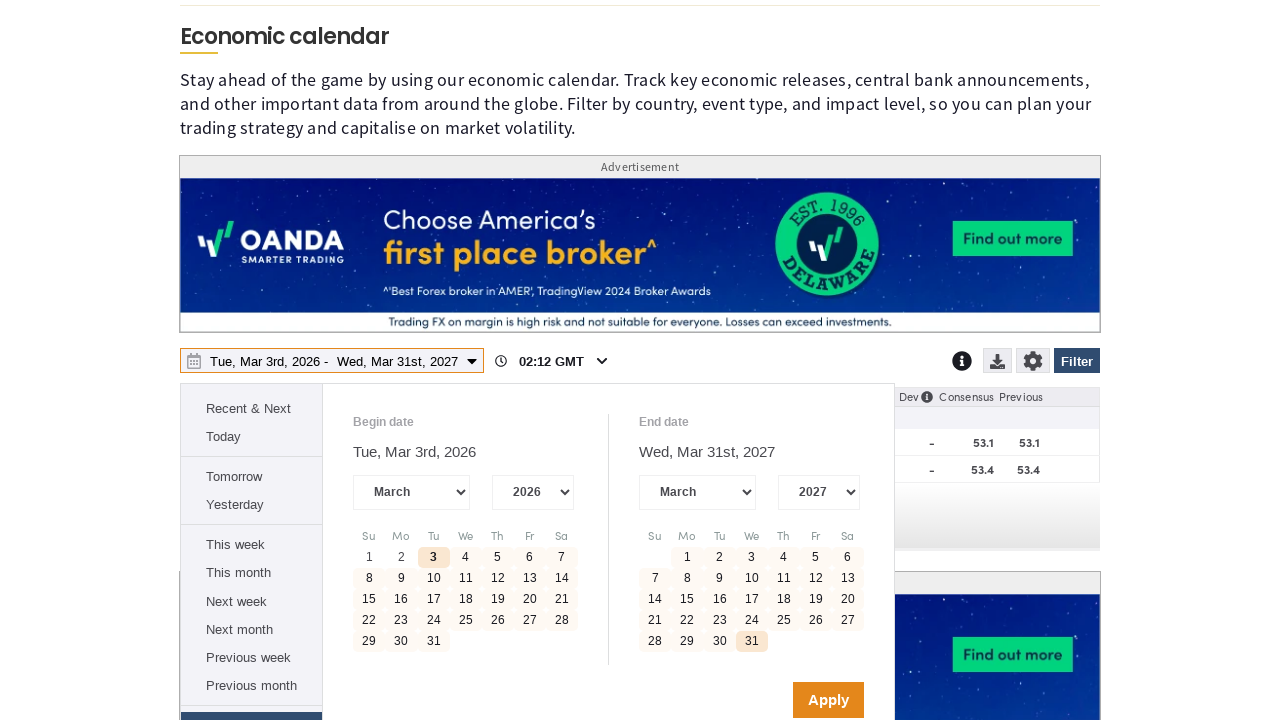

Clicked Apply button to confirm date range selection at (828, 700) on internal:role=button[name="Apply"i]
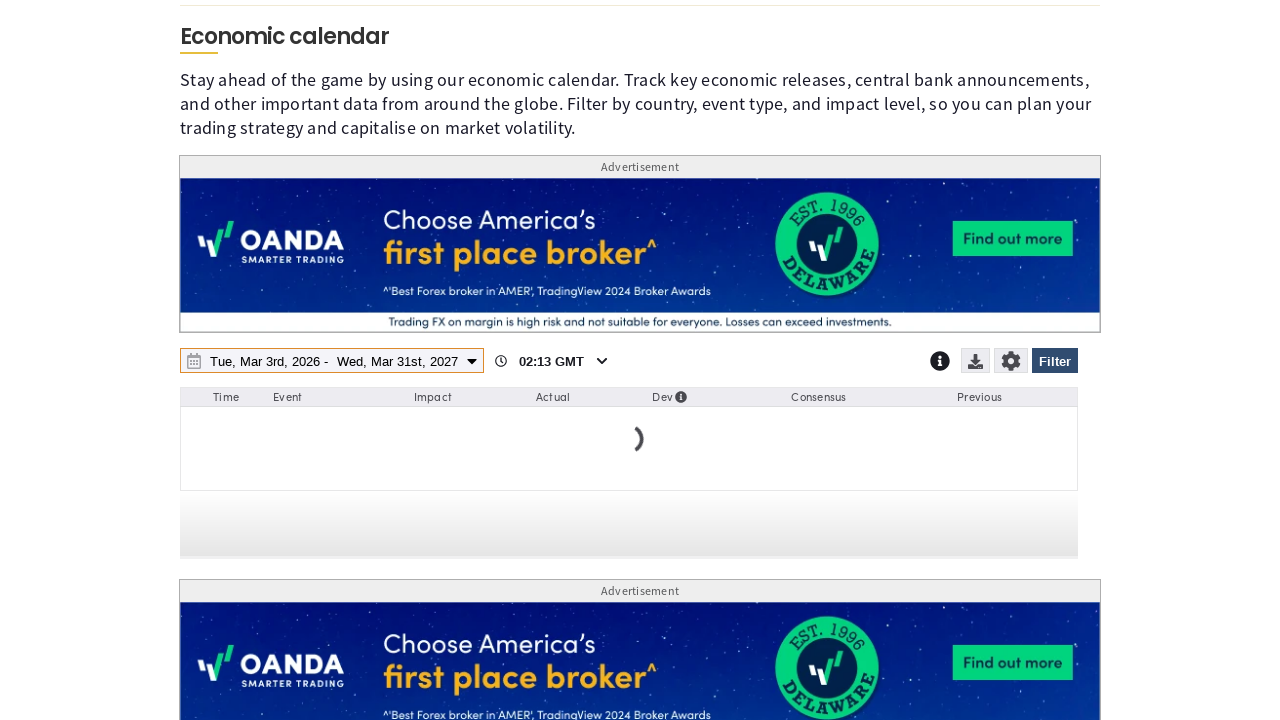

Waited 1500ms for date range to apply and calendar to close
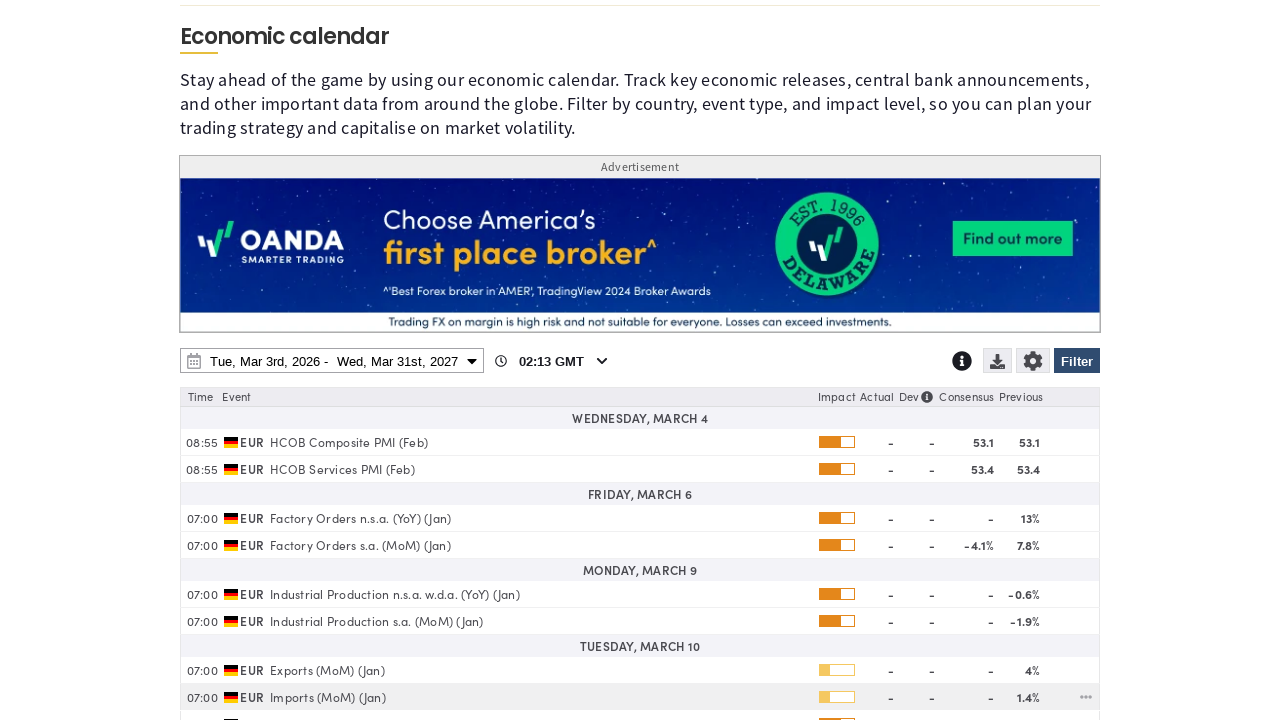

Clicked selectable wrapper to open download menu at (1000, 363) on .fxs_selectable-wrapper
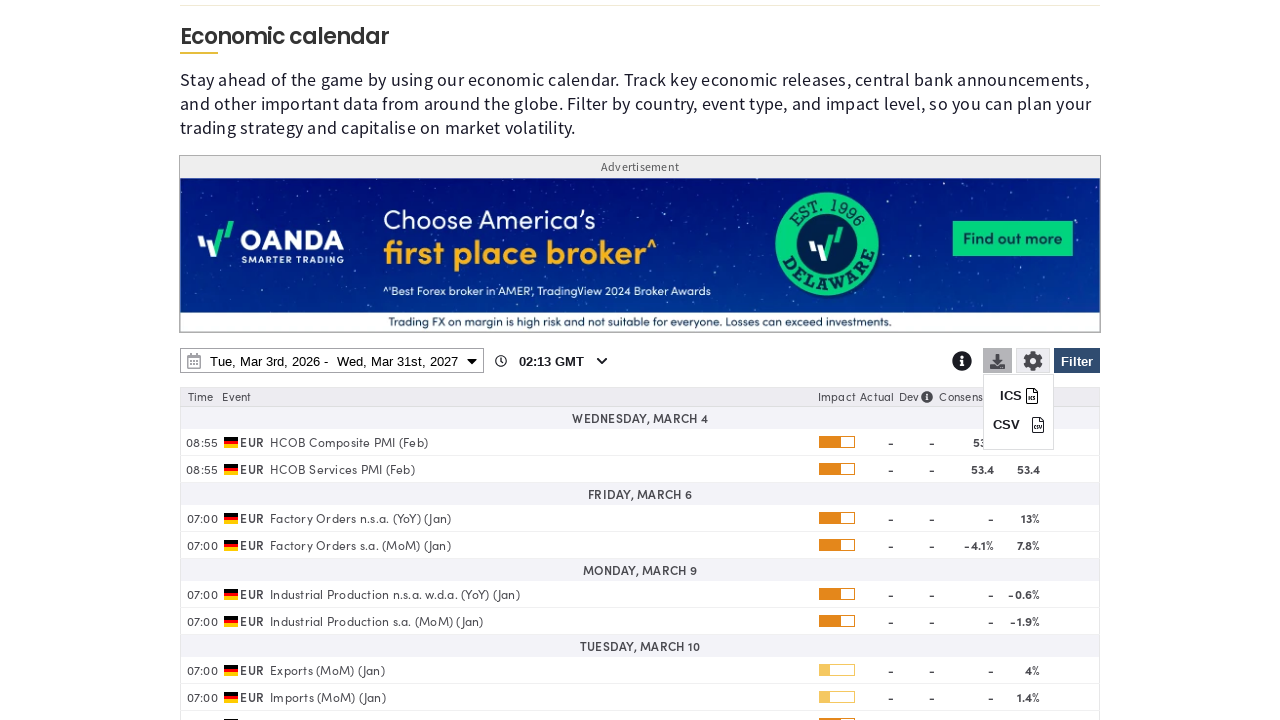

Download menu opened with ICS button visible
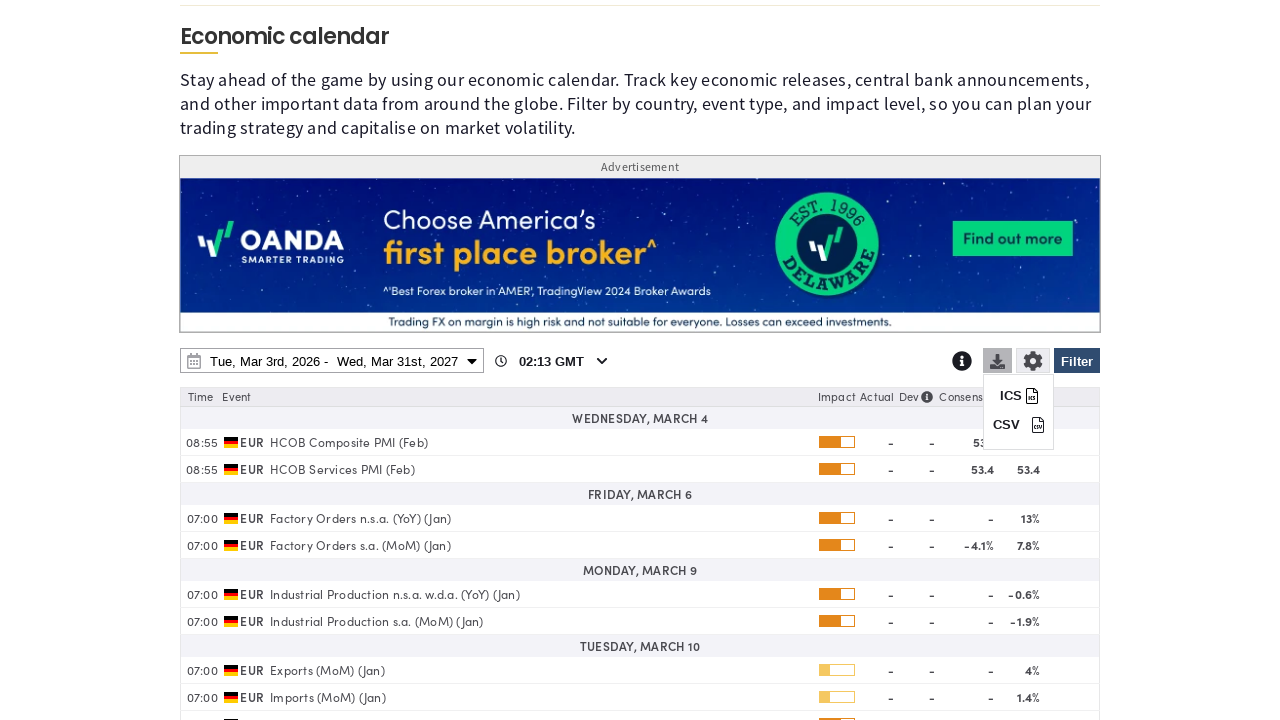

Verified ICS download button is visible
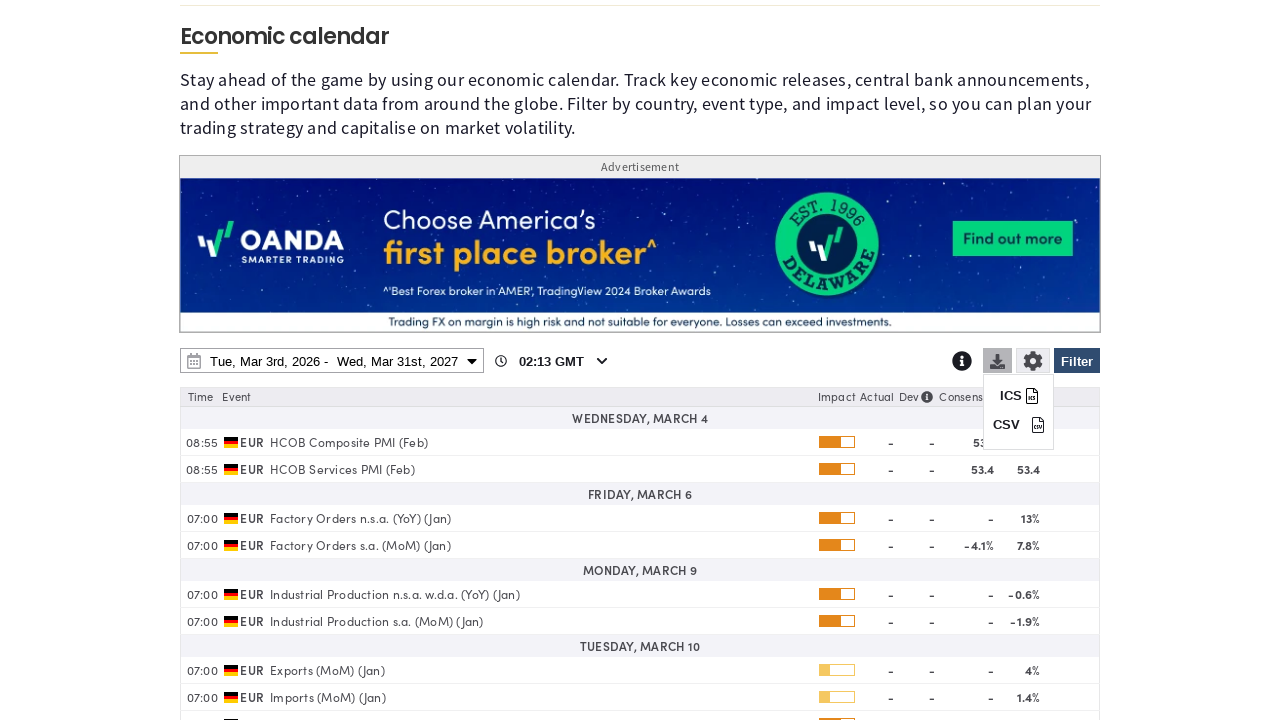

Verified CSV download button is visible
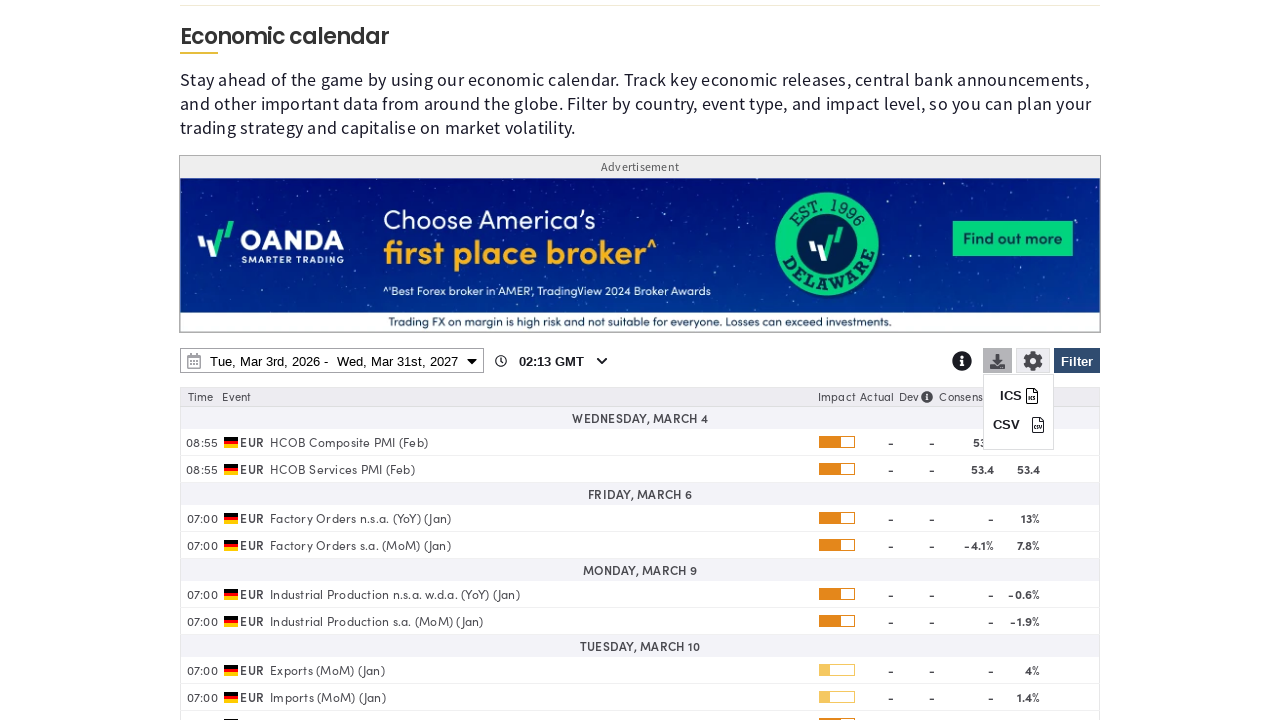

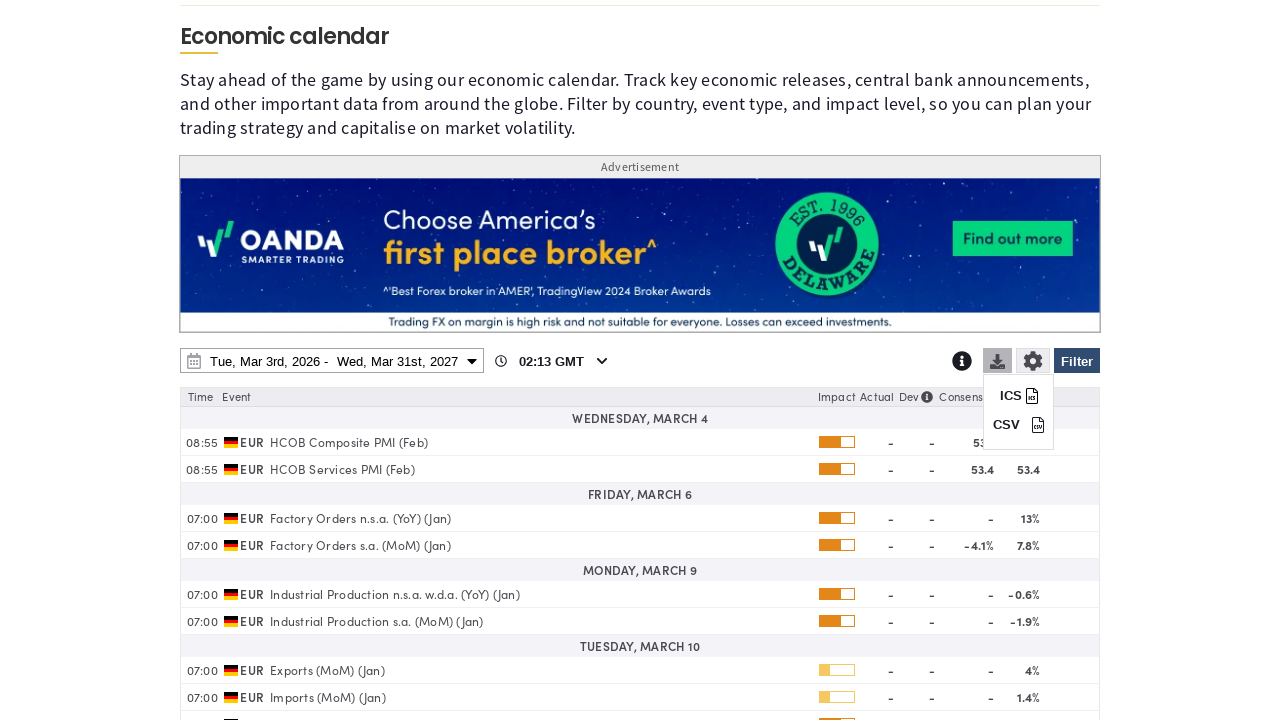